Tests scrolling functionality by scrolling to the bottom of the page and then back to the top

Starting URL: https://ecommerce-playground.lambdatest.io/

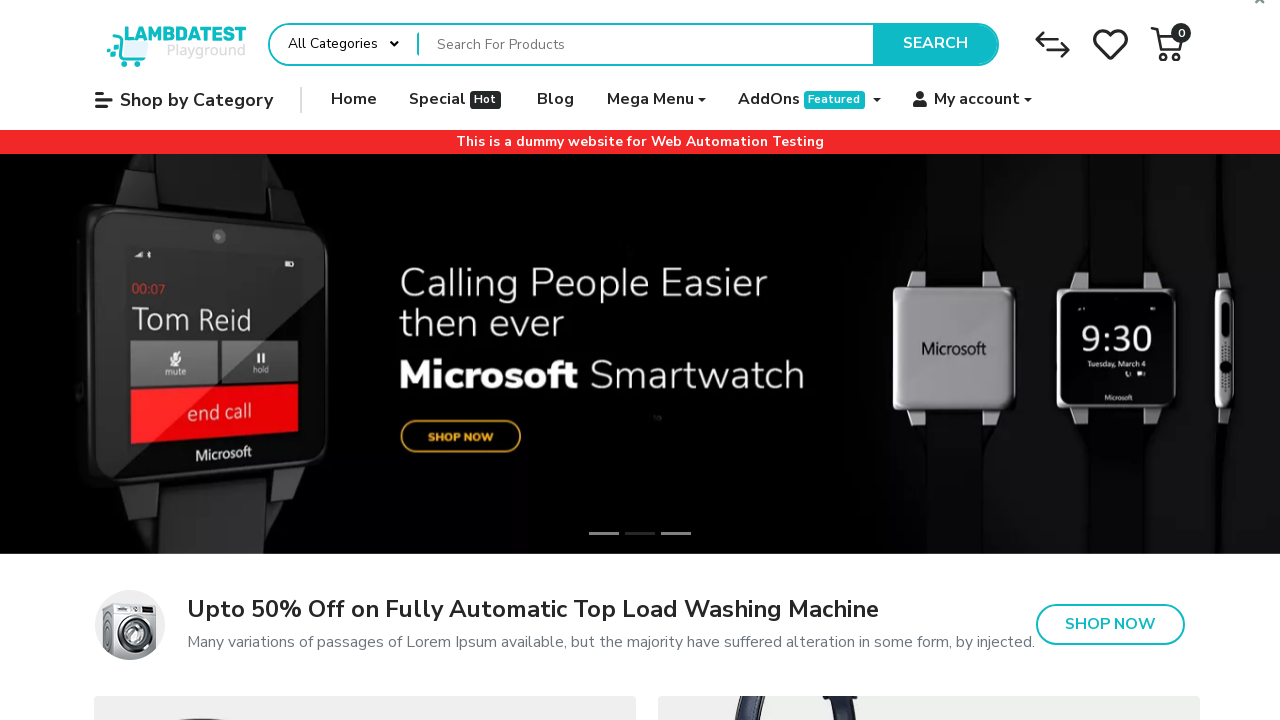

Scrolled to the bottom of the page
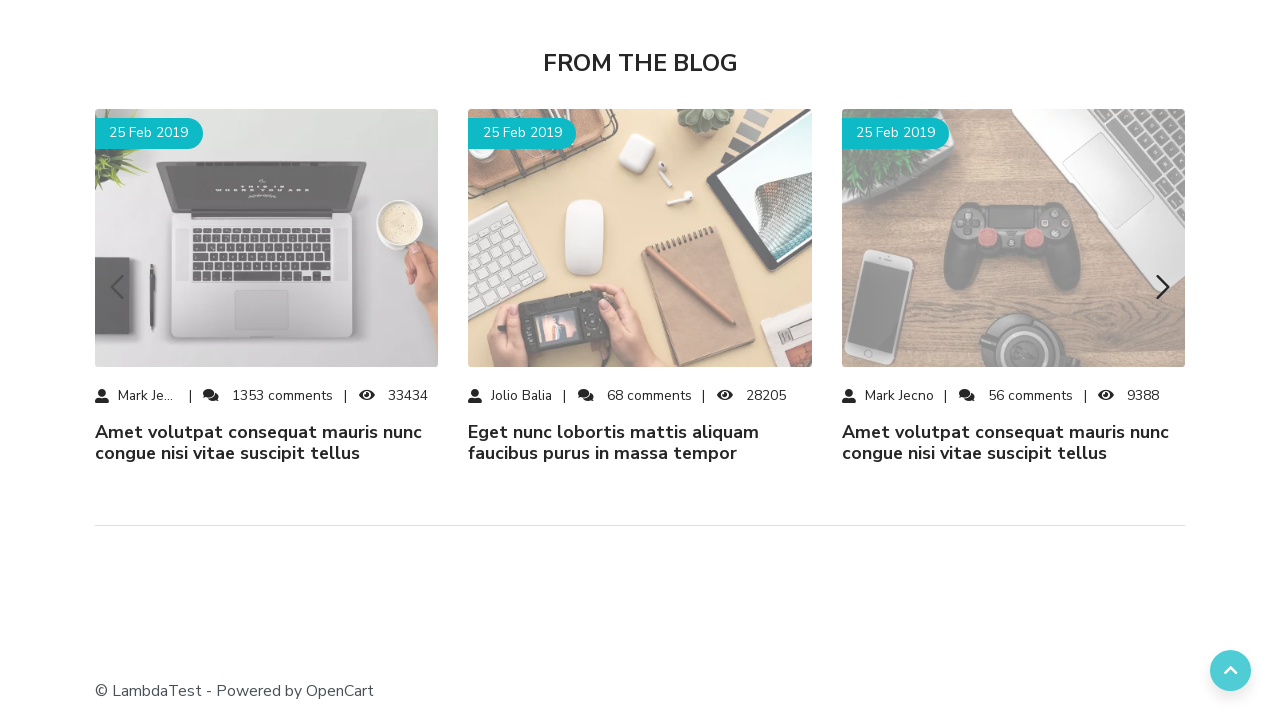

Waited 500ms for scroll to complete
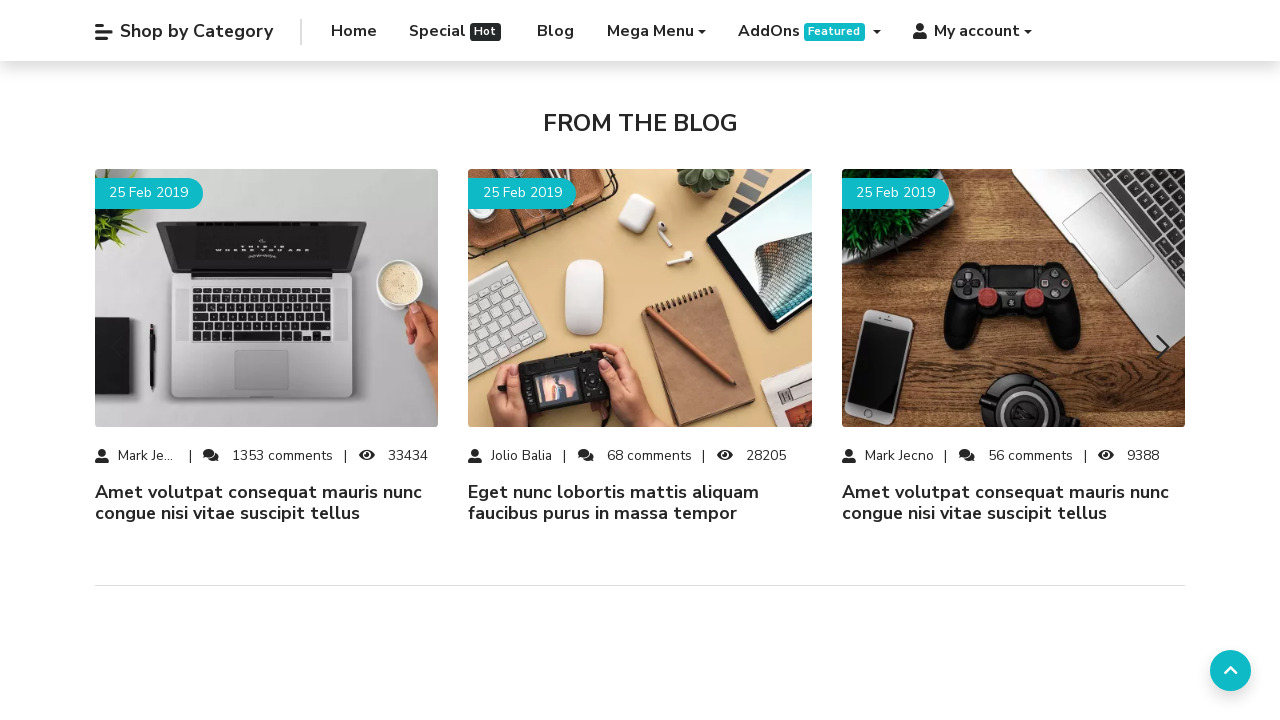

Scrolled back to the top of the page
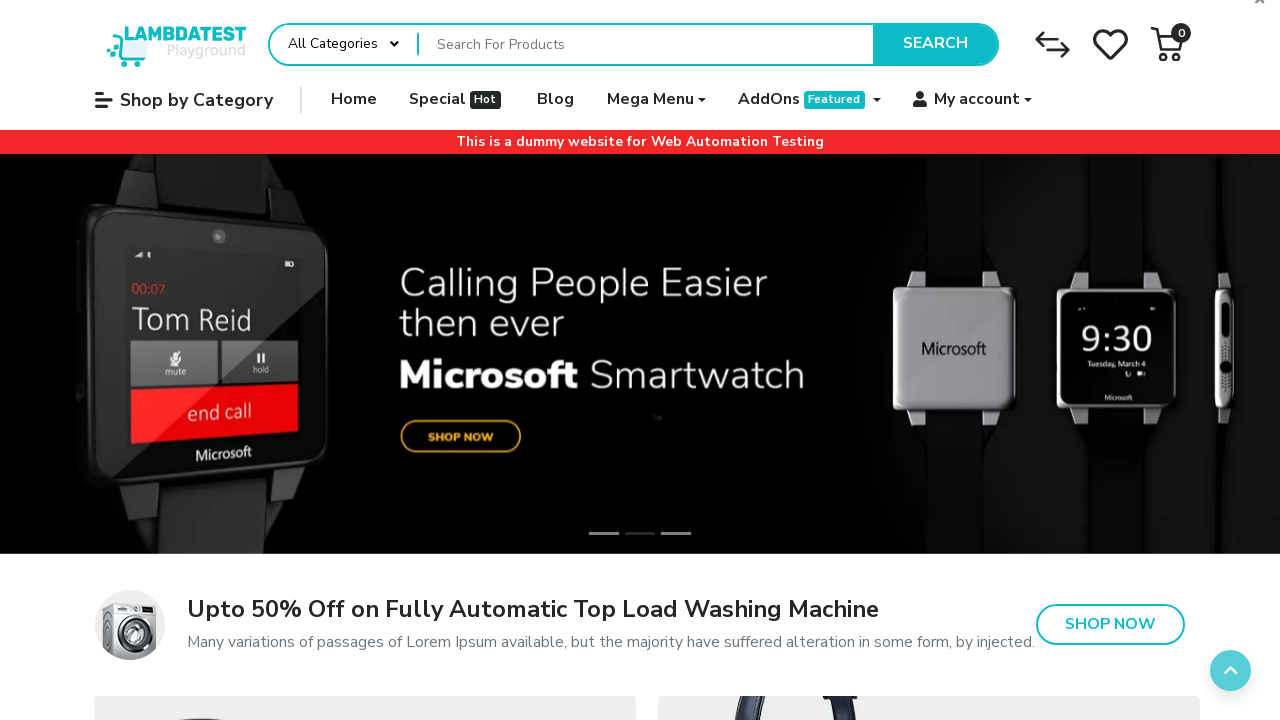

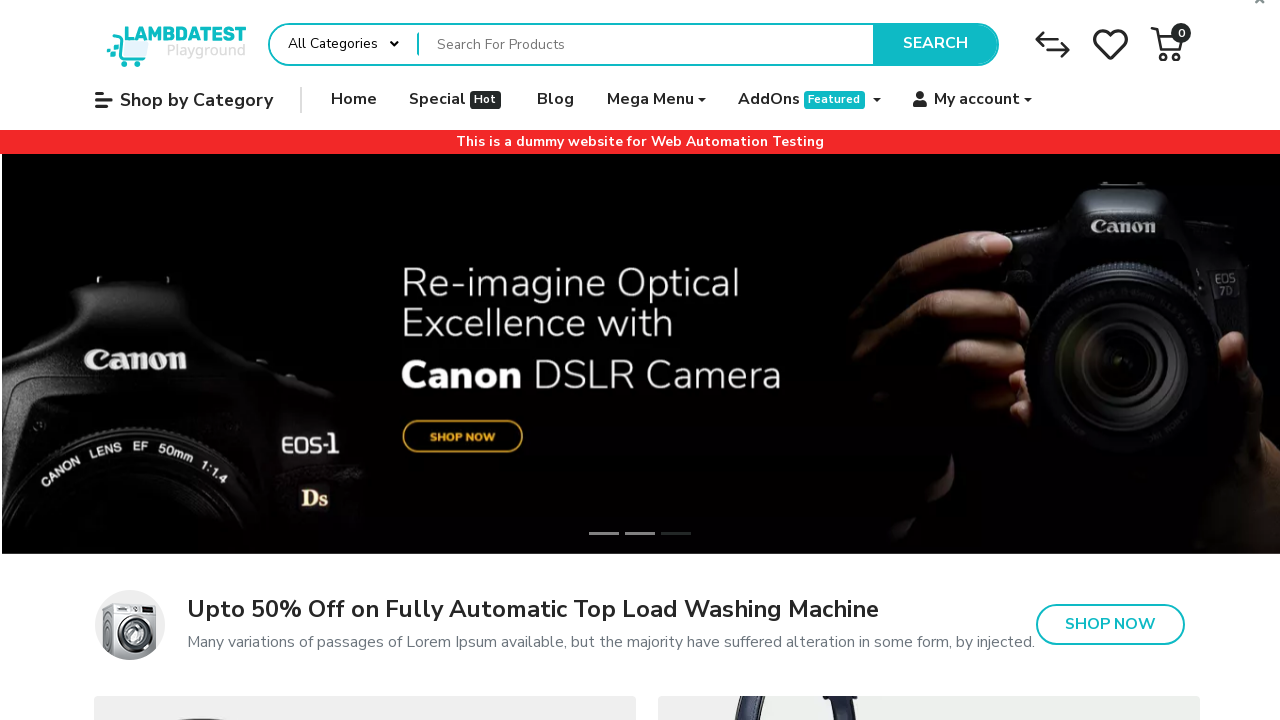